Tests various browser actions including drag and drop, double click, hover, file upload, and scrolling

Starting URL: https://dgotlieb.github.io/Actions/

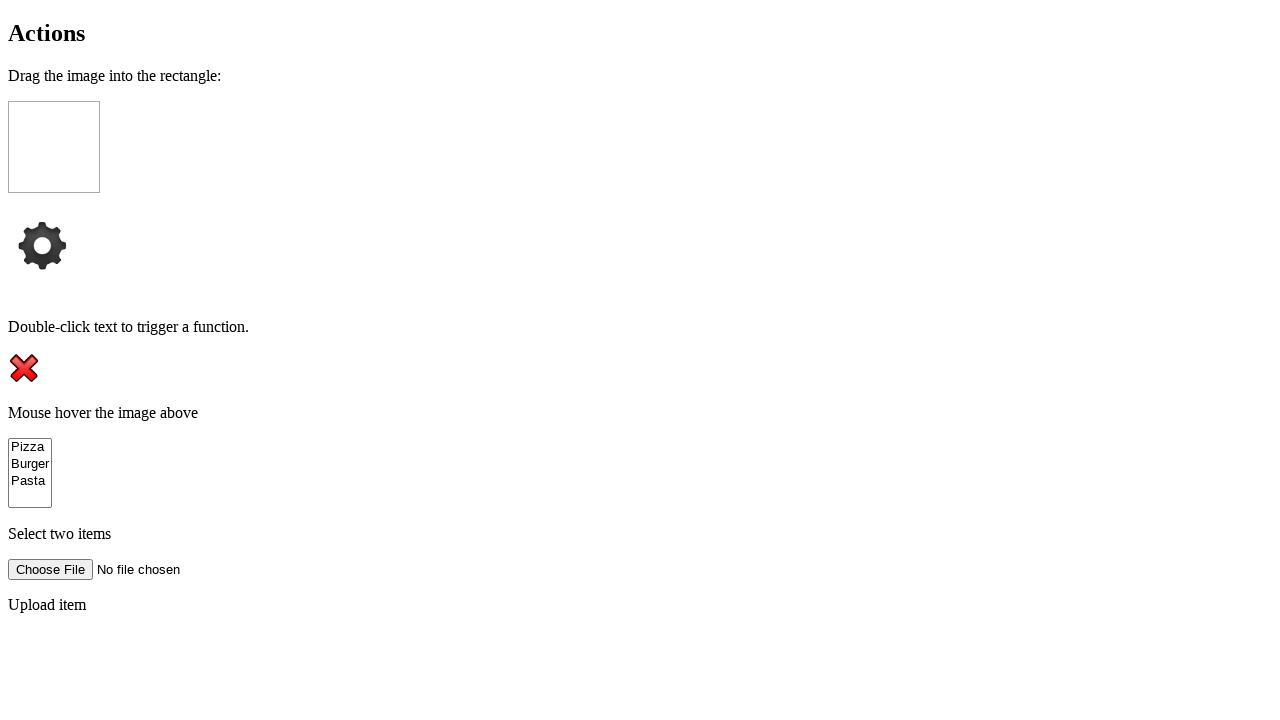

Dragged wheel element to box at (54, 147)
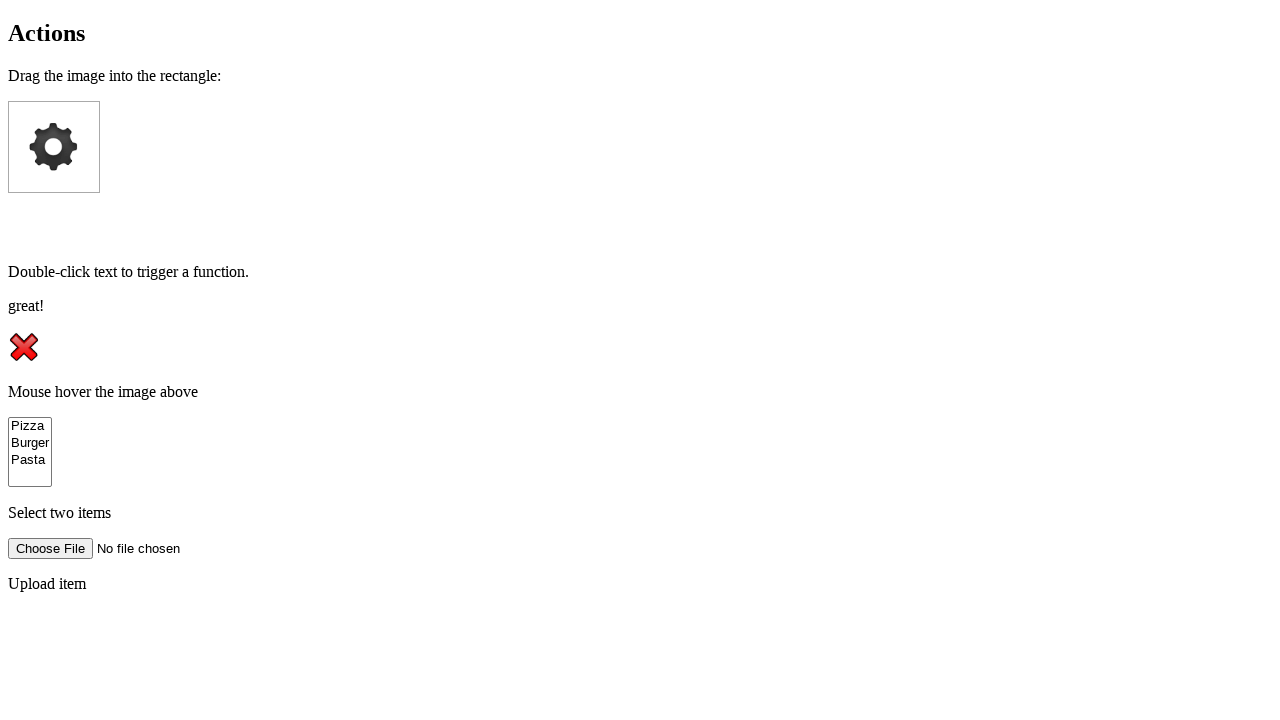

Double-clicked on text element at (640, 272) on xpath=//p[@ondblclick='doubleClickFunction()']
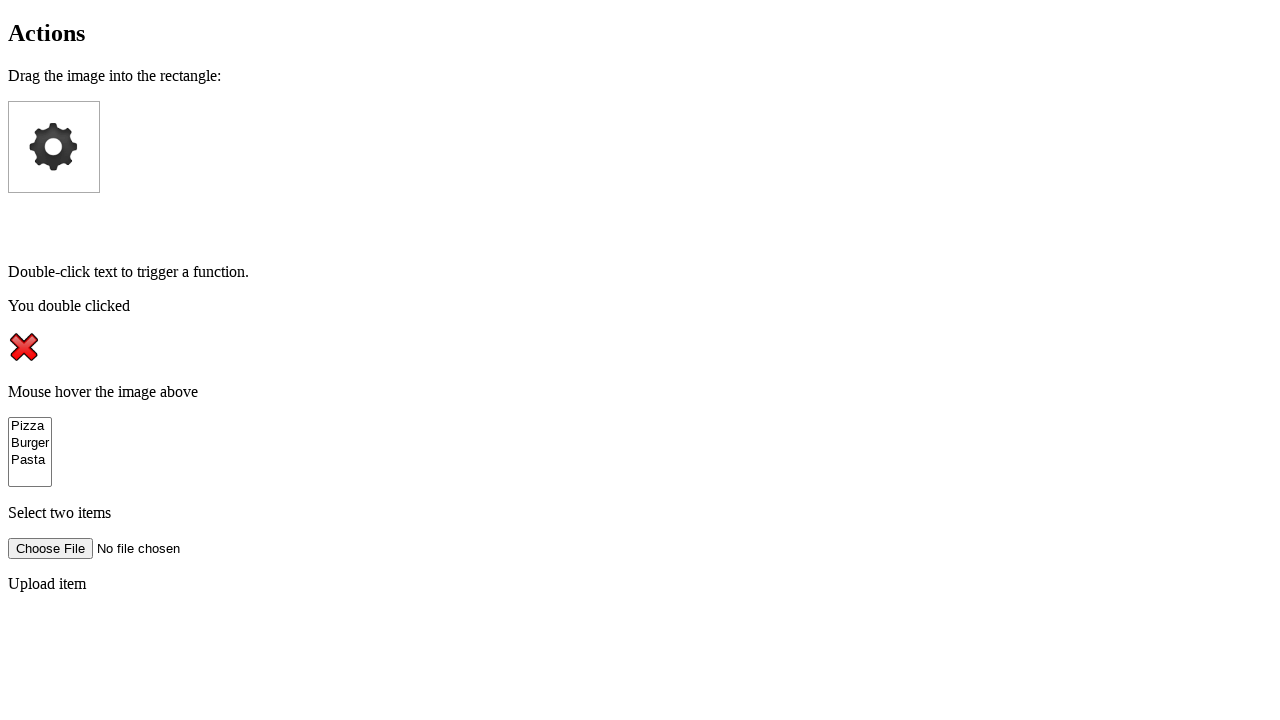

Hovered over X image element at (24, 347) on #close
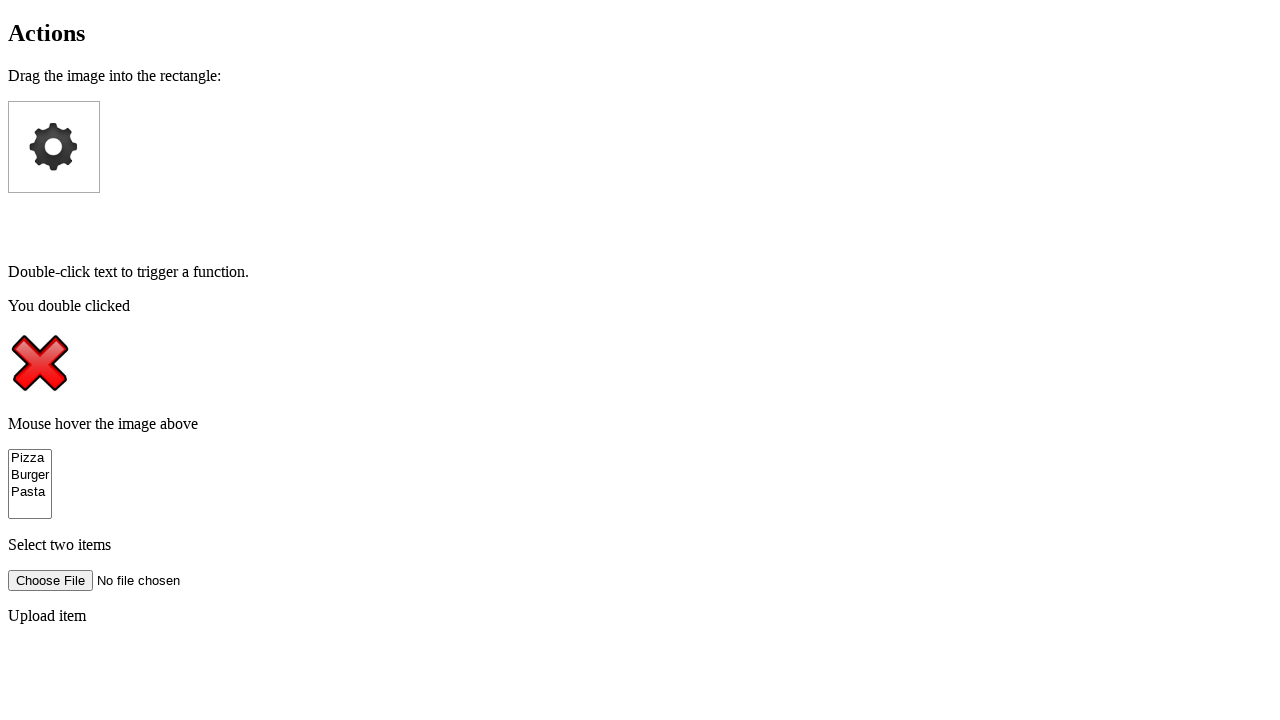

Selected 'Pizza' from food dropdown on select[name='food']
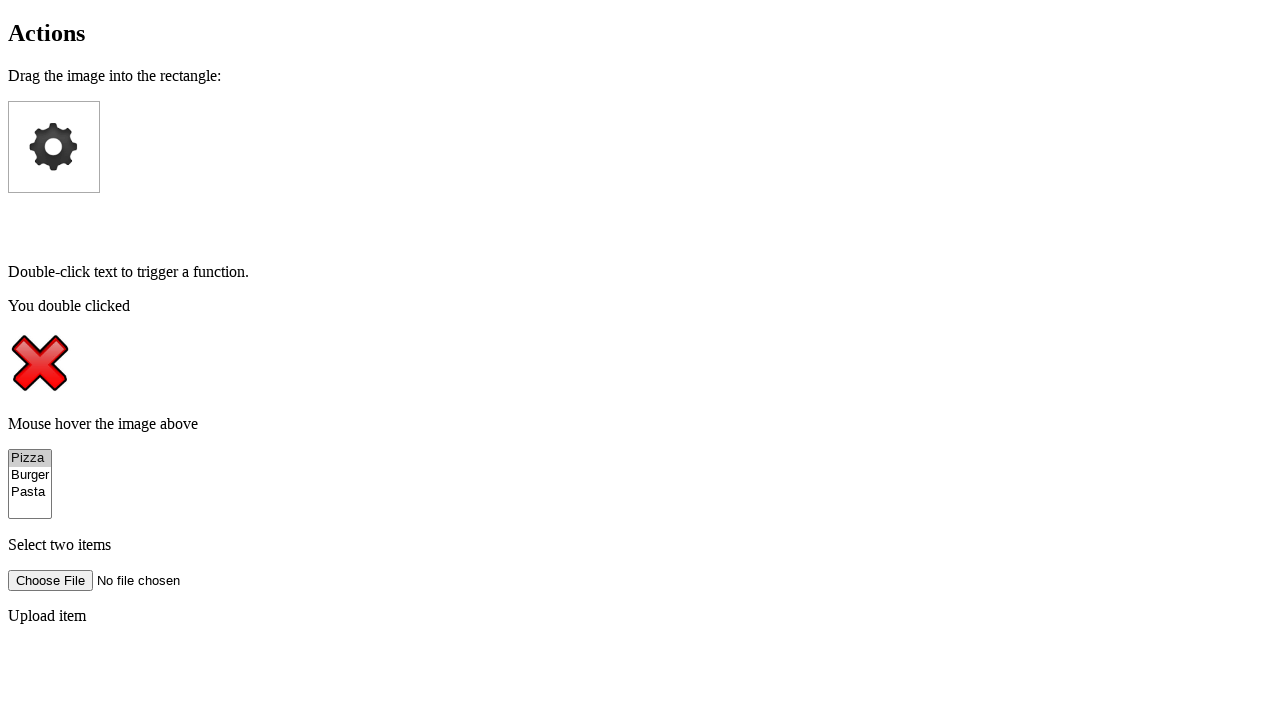

Selected 'Pasta' from food dropdown on select[name='food']
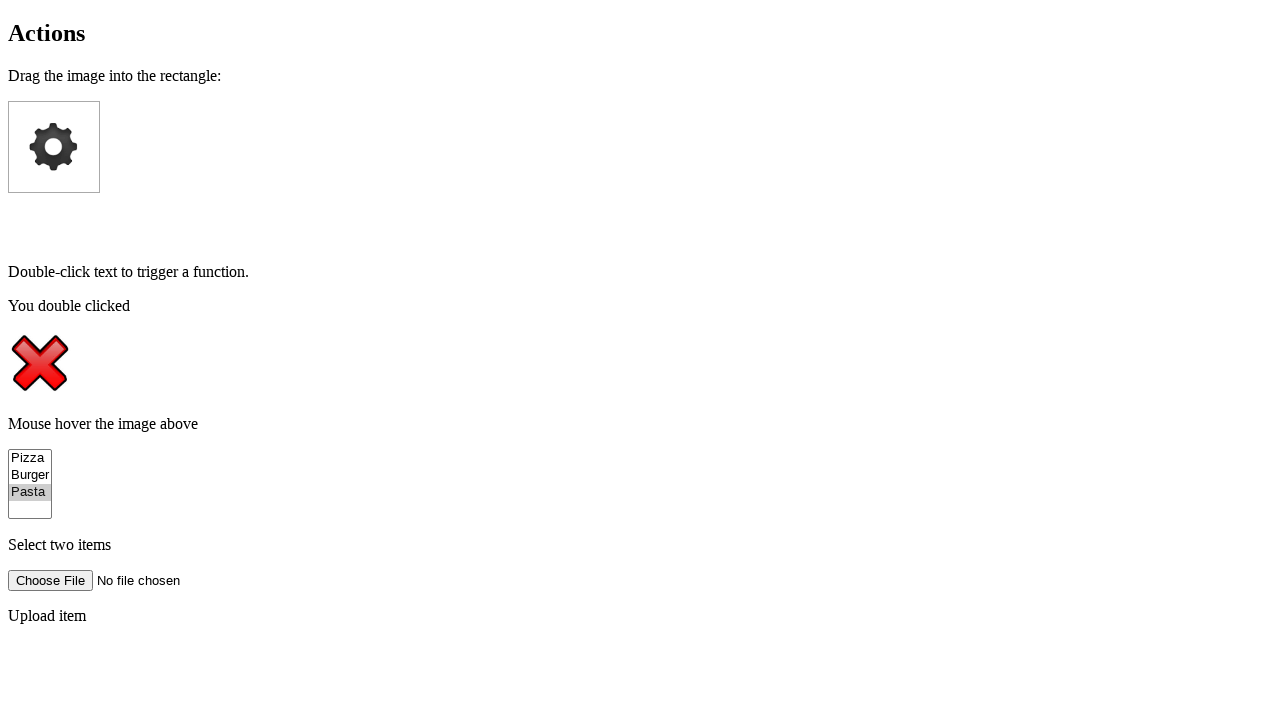

Cleared file input (empty file list)
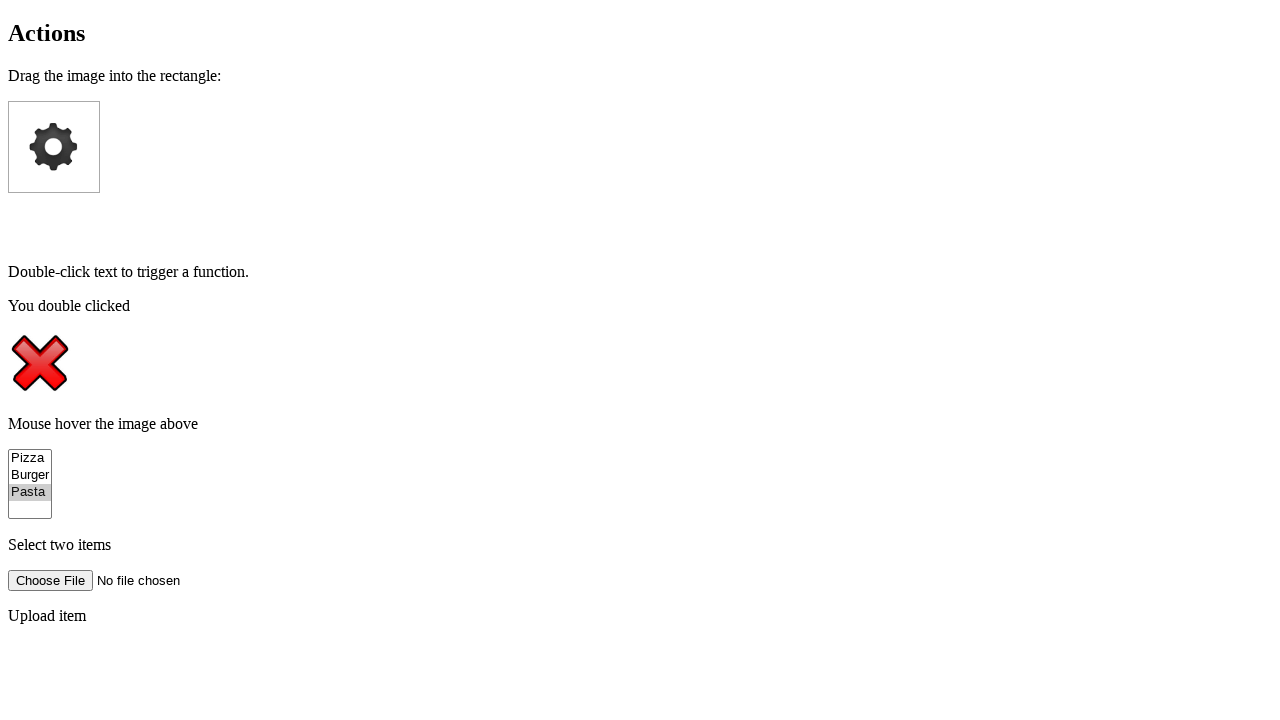

Scrolled to 'clickMe' element
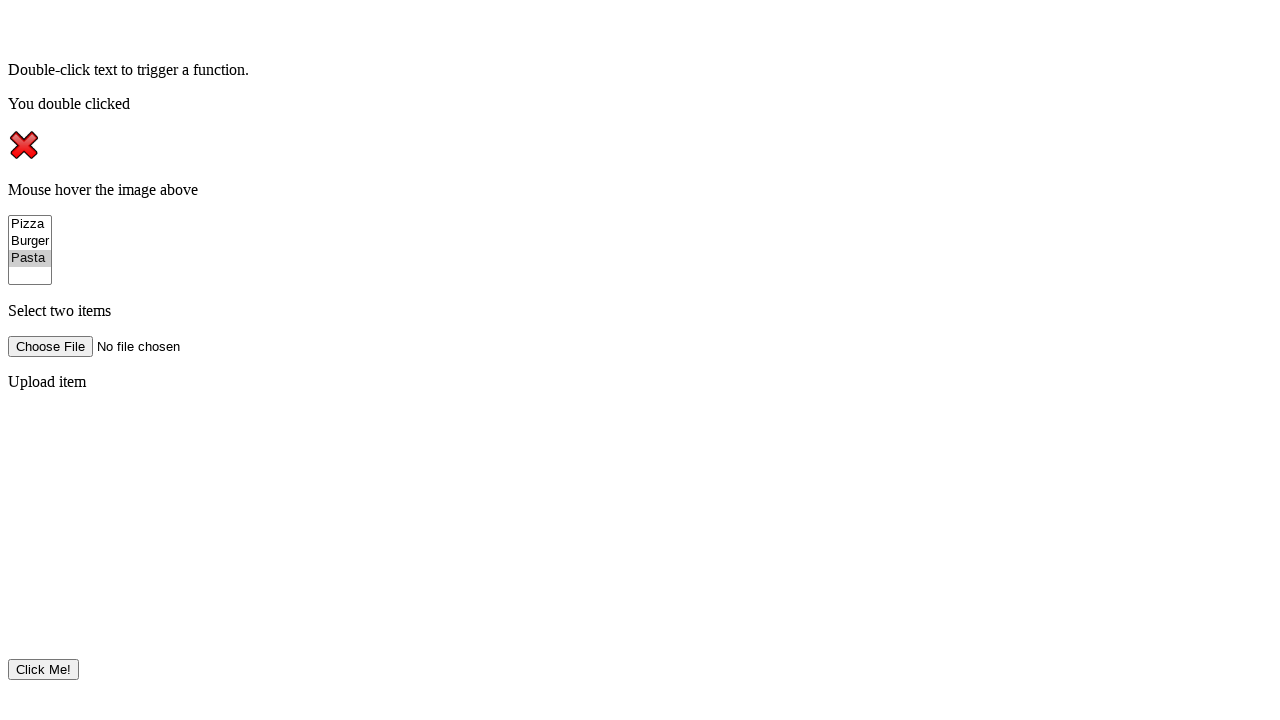

Scrolled back to box element
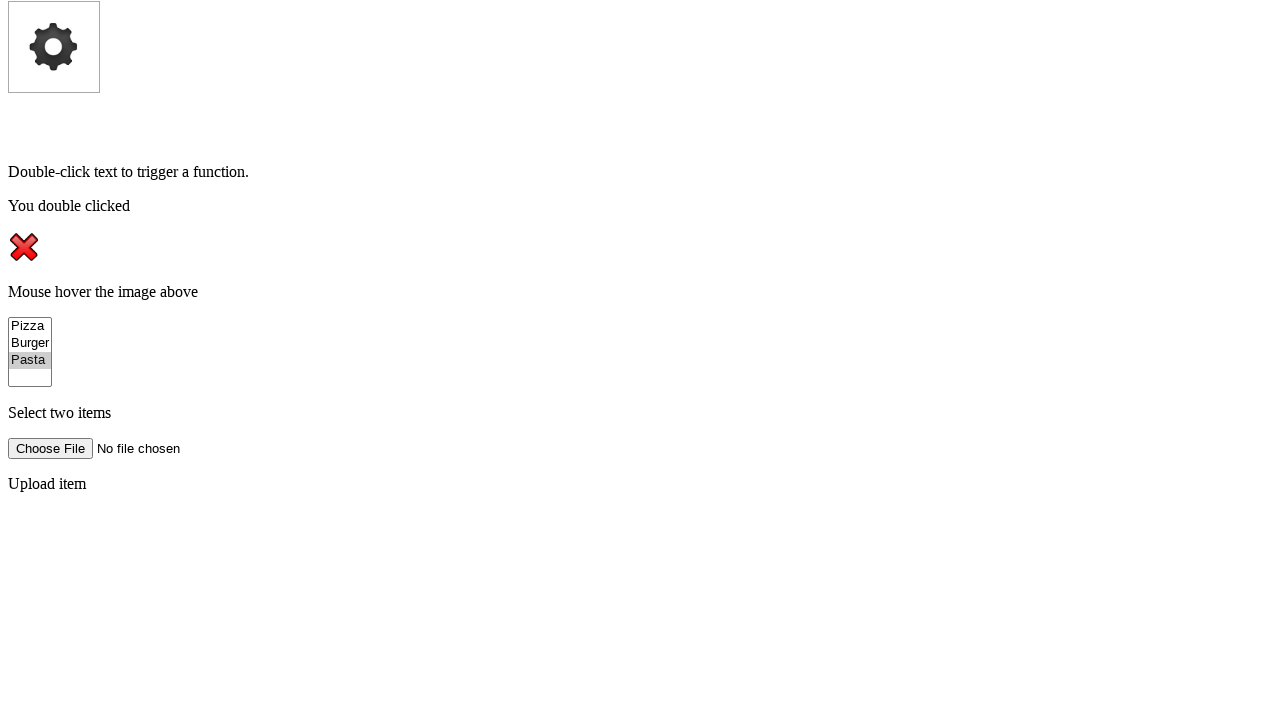

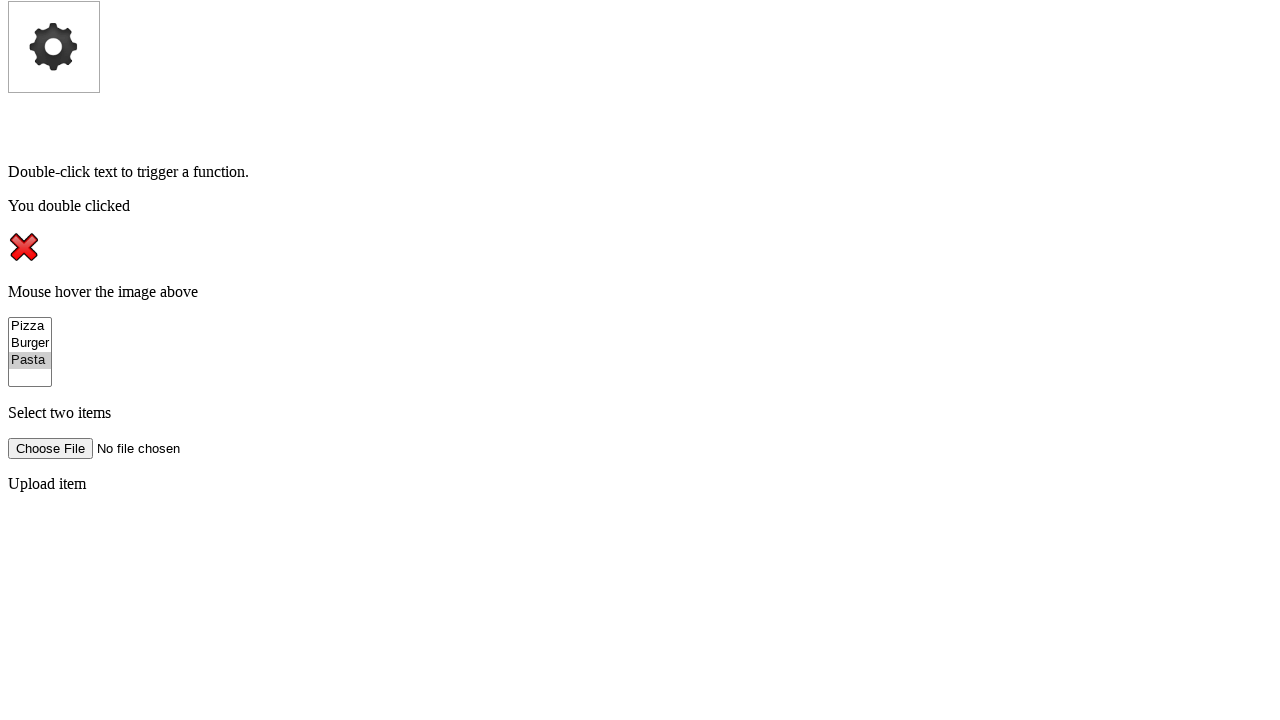